Tests iframe interaction by switching to an iframe and modifying text content in a WYSIWYG editor

Starting URL: http://the-internet.herokuapp.com/iframe

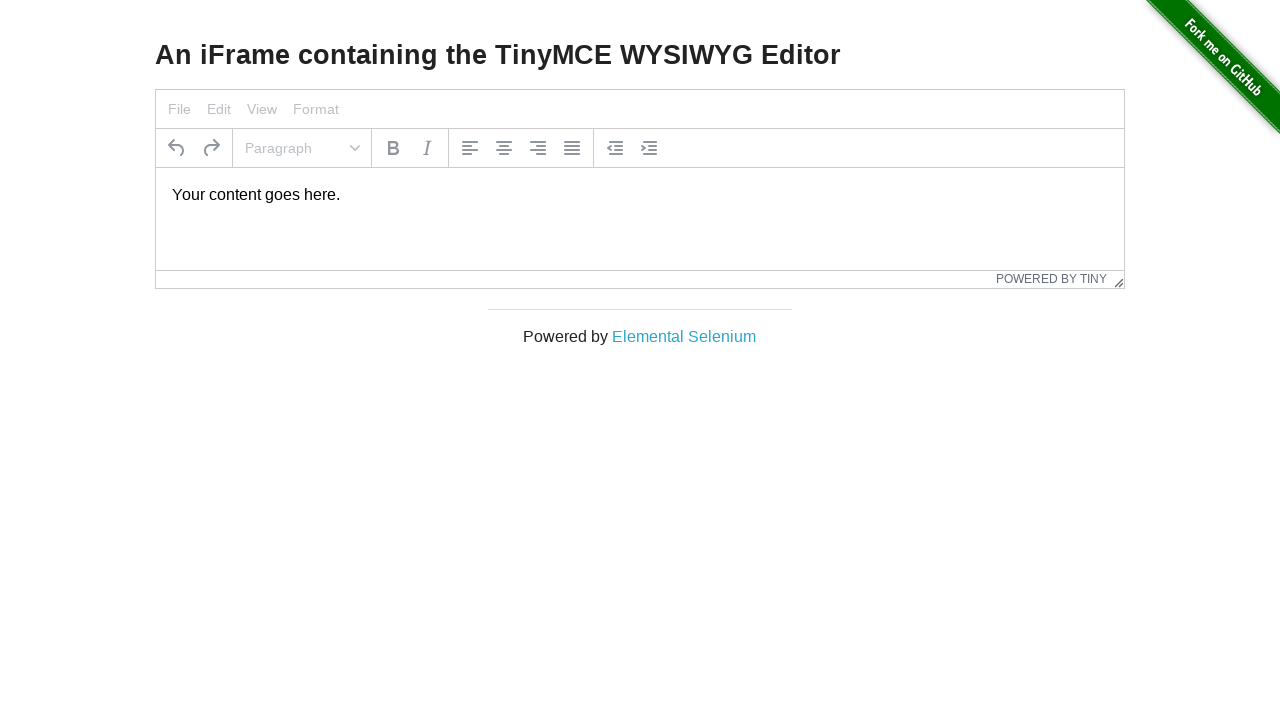

Located iframe on the page
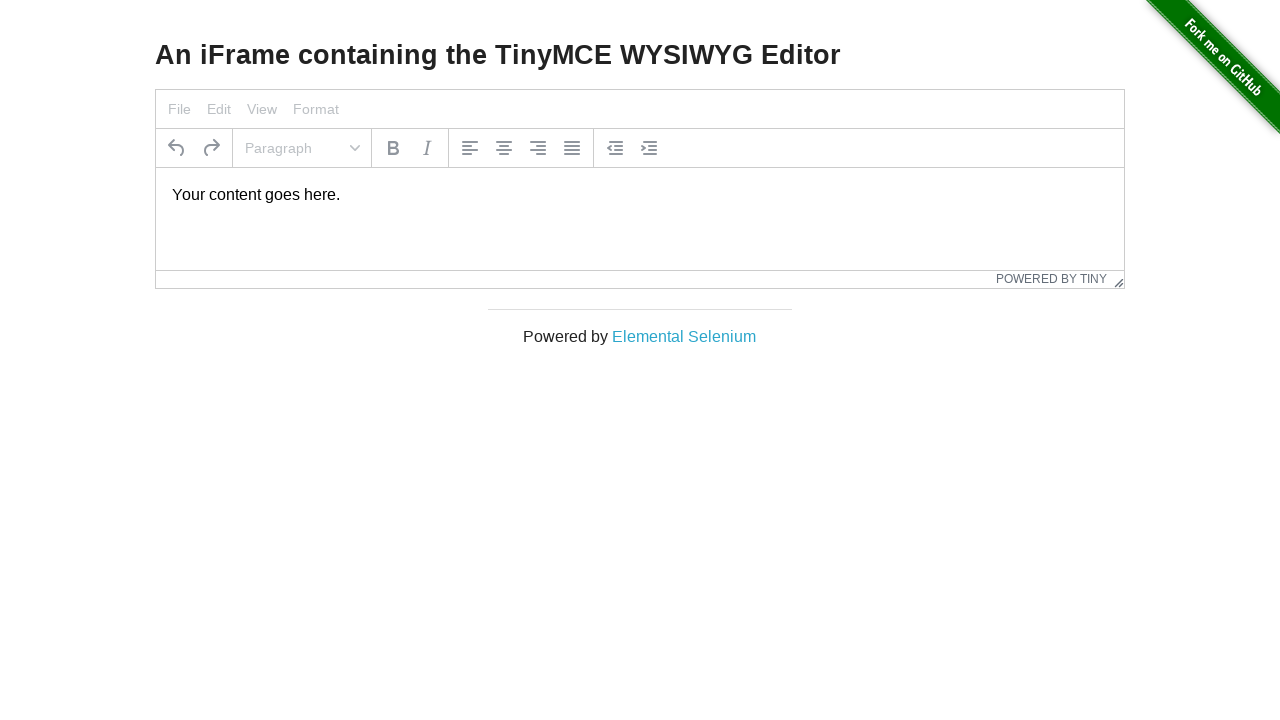

Modified text content in WYSIWYG editor inside iframe to 'Lets type our text into wysiwyg-editor'
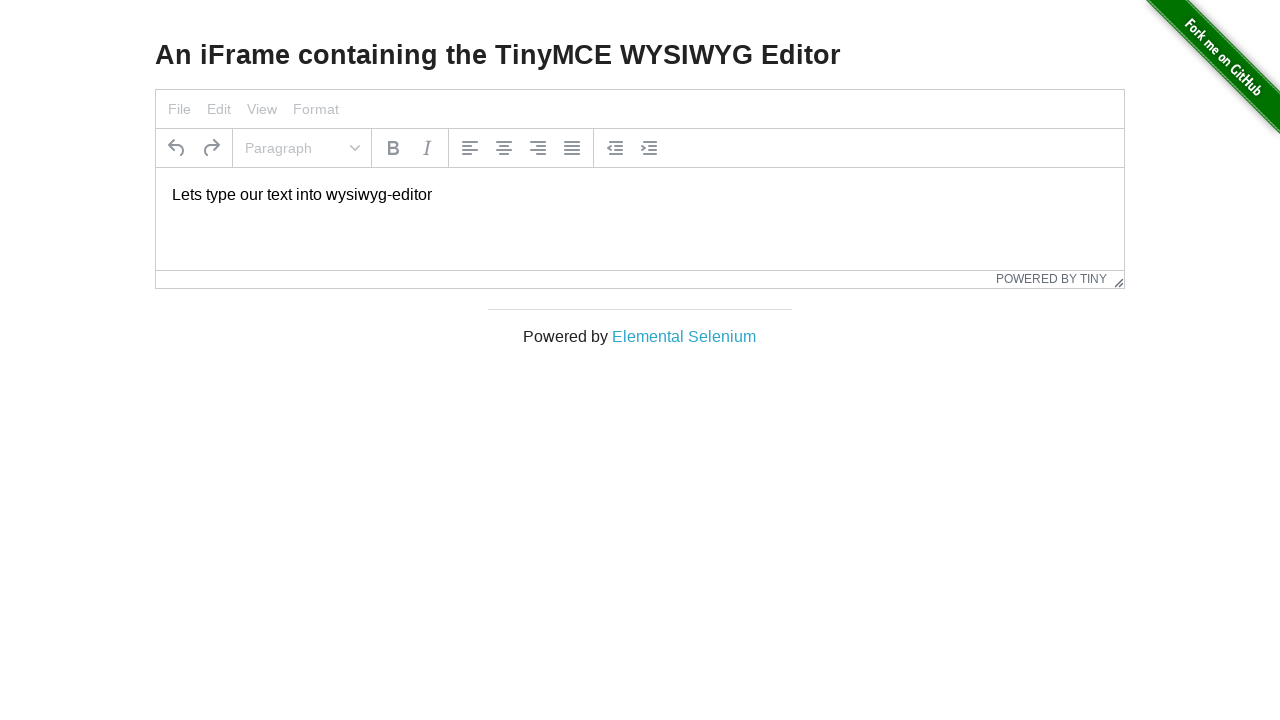

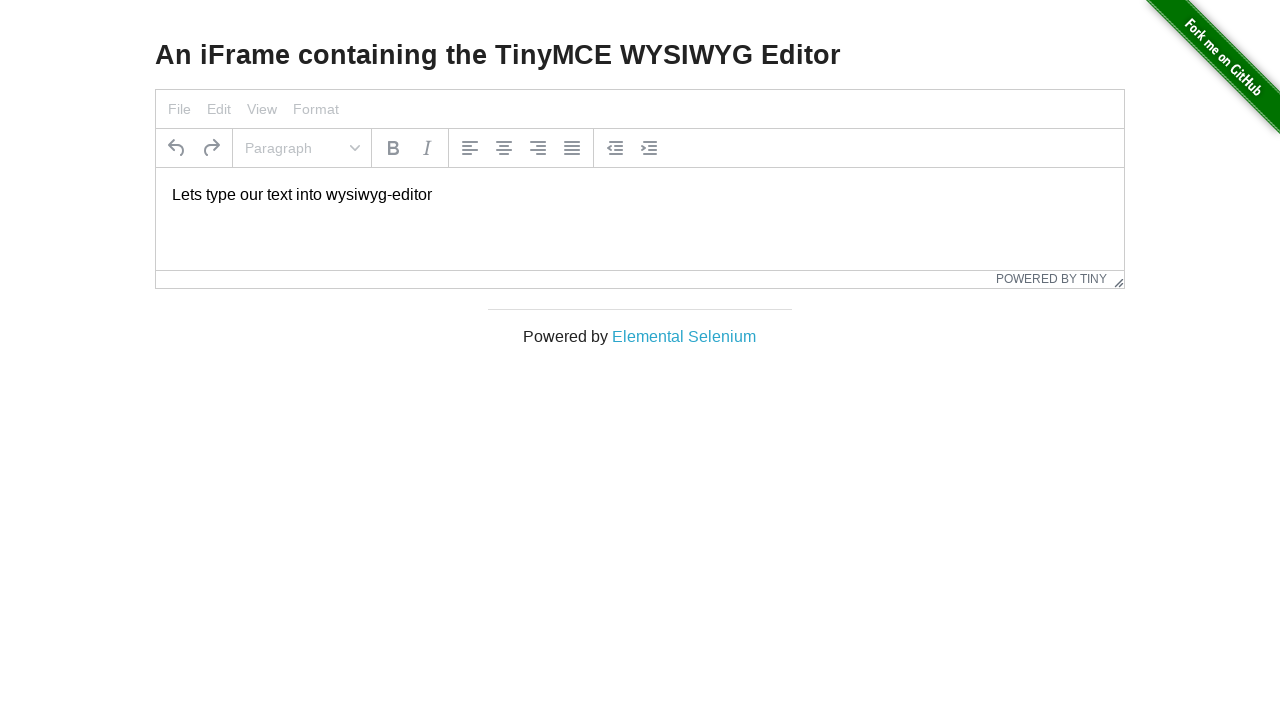